Tests pagination functionality by navigating through table pages and selecting checkboxes on each page

Starting URL: https://testautomationpractice.blogspot.com/

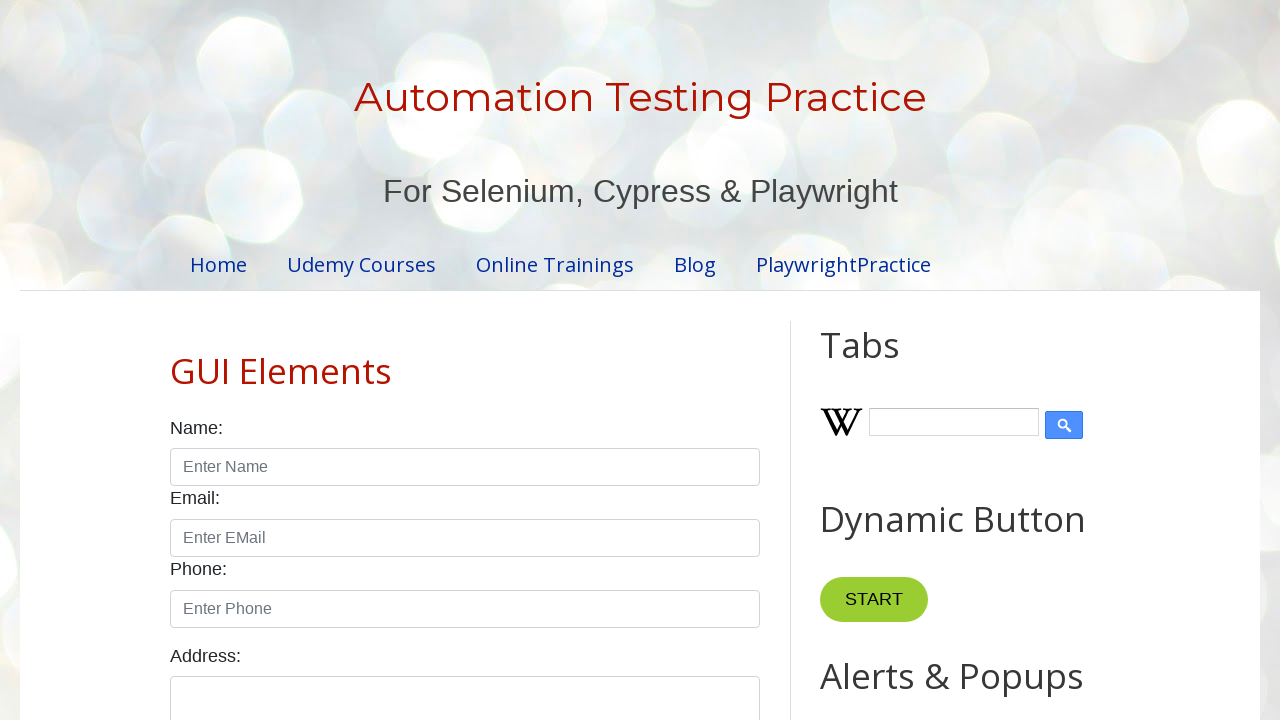

Clicked pagination link for page 2 at (456, 361) on //ul[@id='pagination']//li[2]
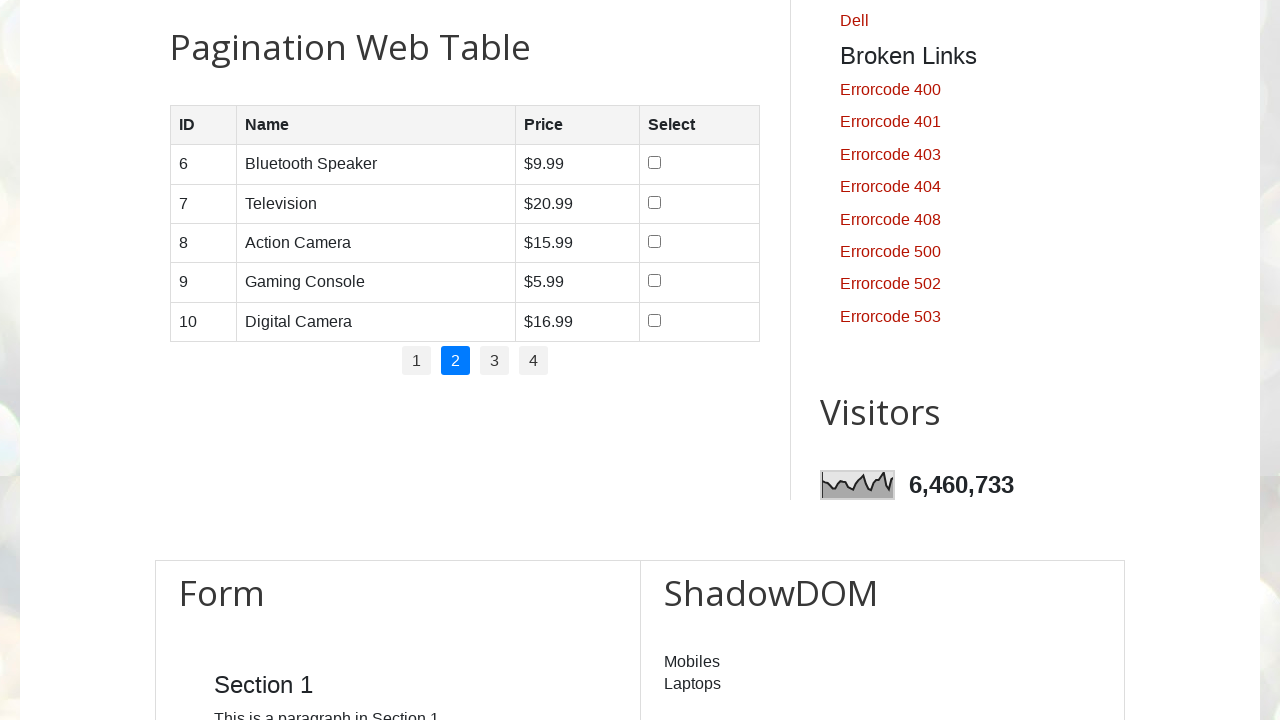

Waited for page 2 to load
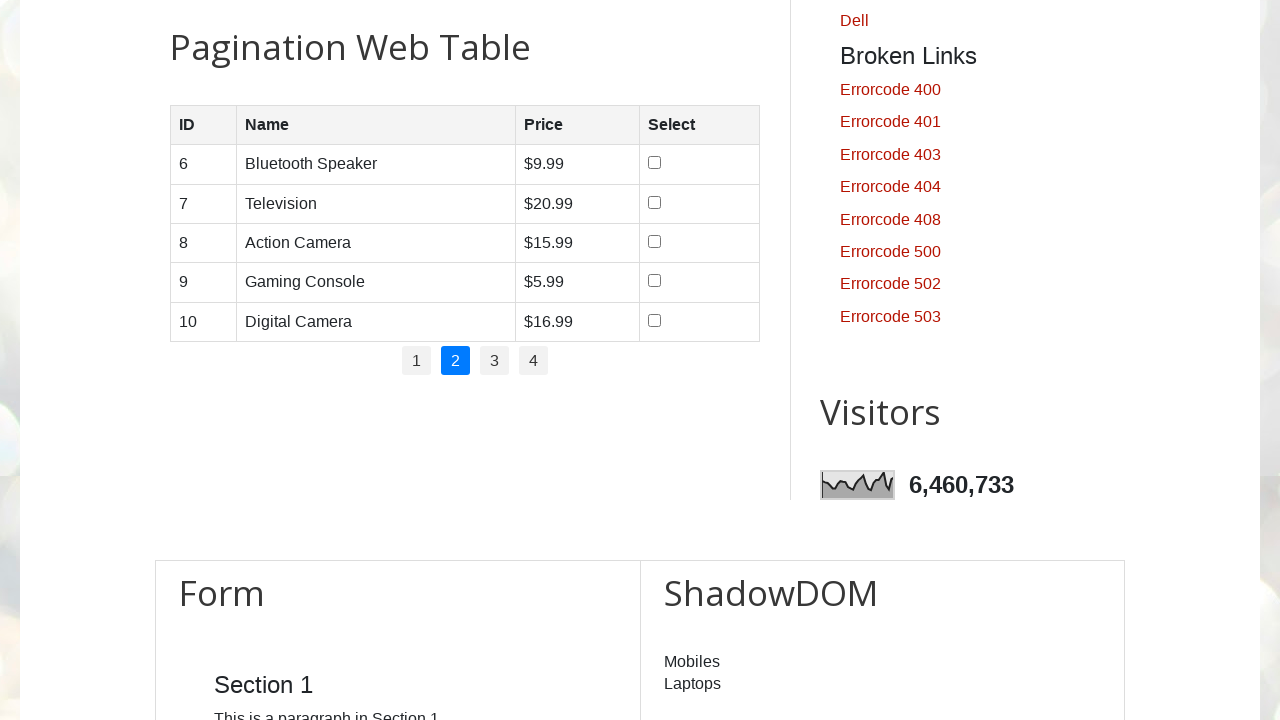

Clicked checkbox on page 2, row 1 at (654, 163) on //div[@class='widget-content']//table[@id='productTable']//tbody//tr[1]//td[4]//
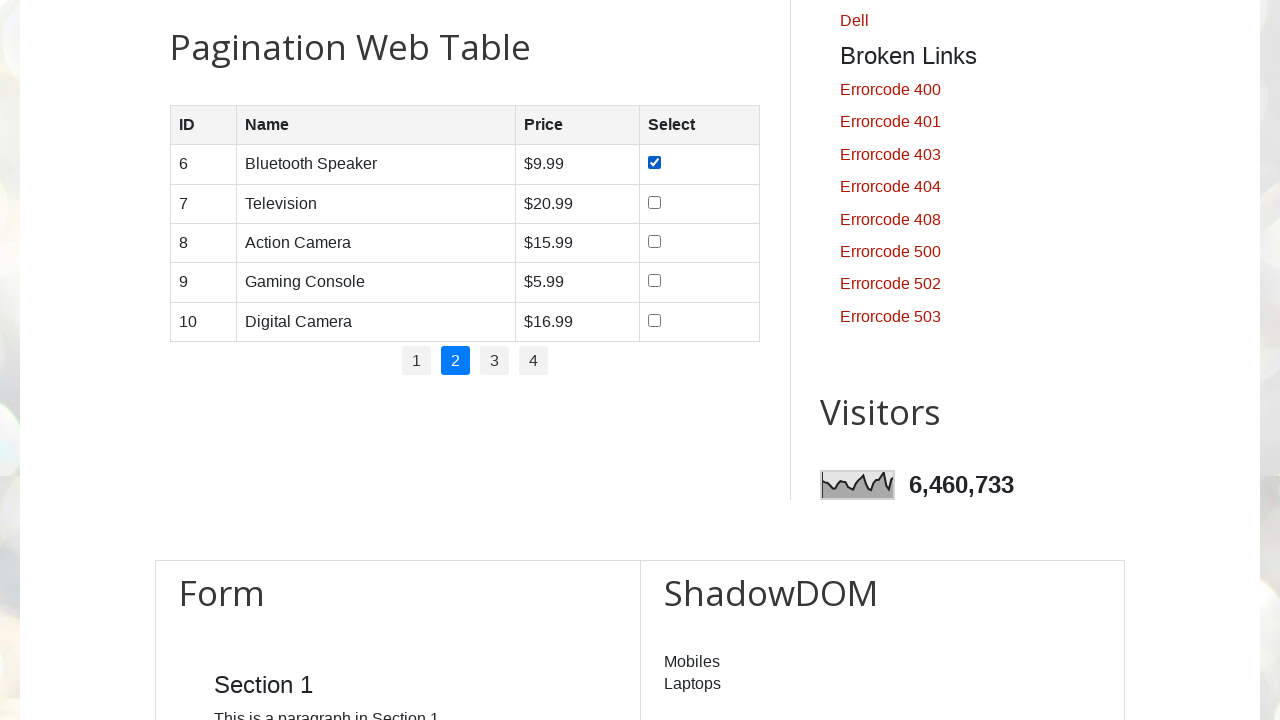

Clicked checkbox on page 2, row 2 at (654, 202) on //div[@class='widget-content']//table[@id='productTable']//tbody//tr[2]//td[4]//
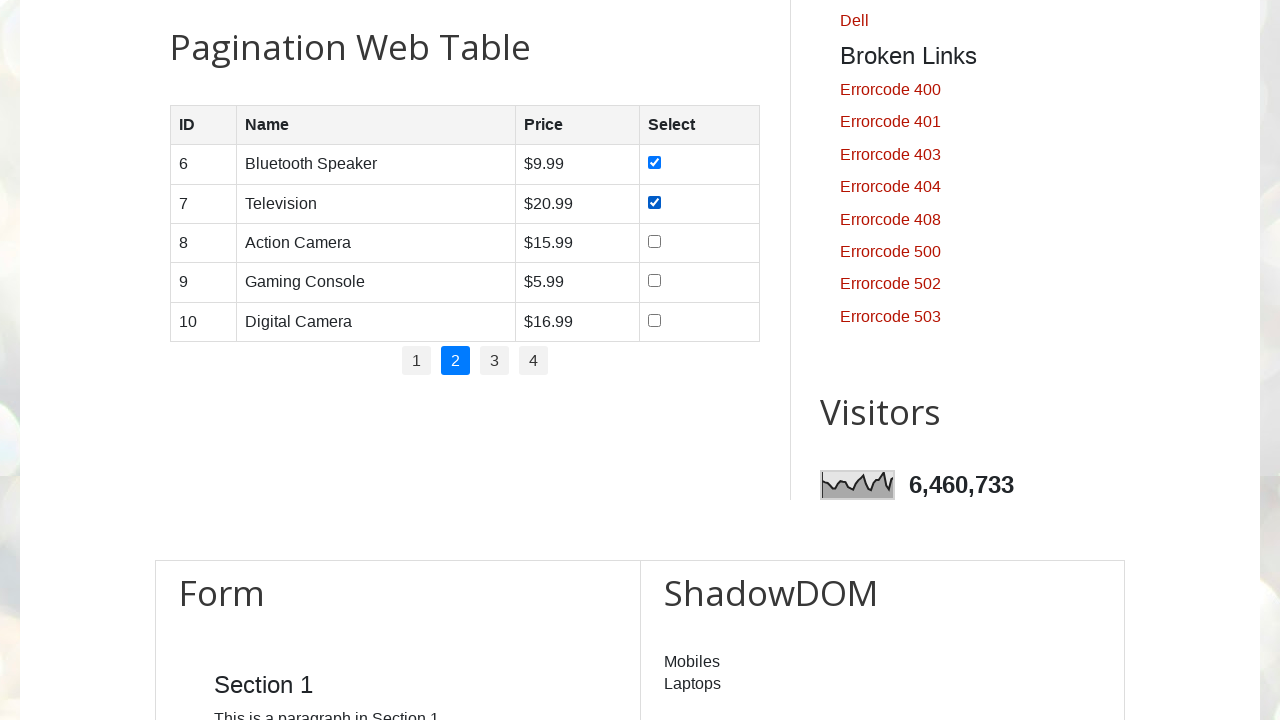

Clicked checkbox on page 2, row 3 at (654, 241) on //div[@class='widget-content']//table[@id='productTable']//tbody//tr[3]//td[4]//
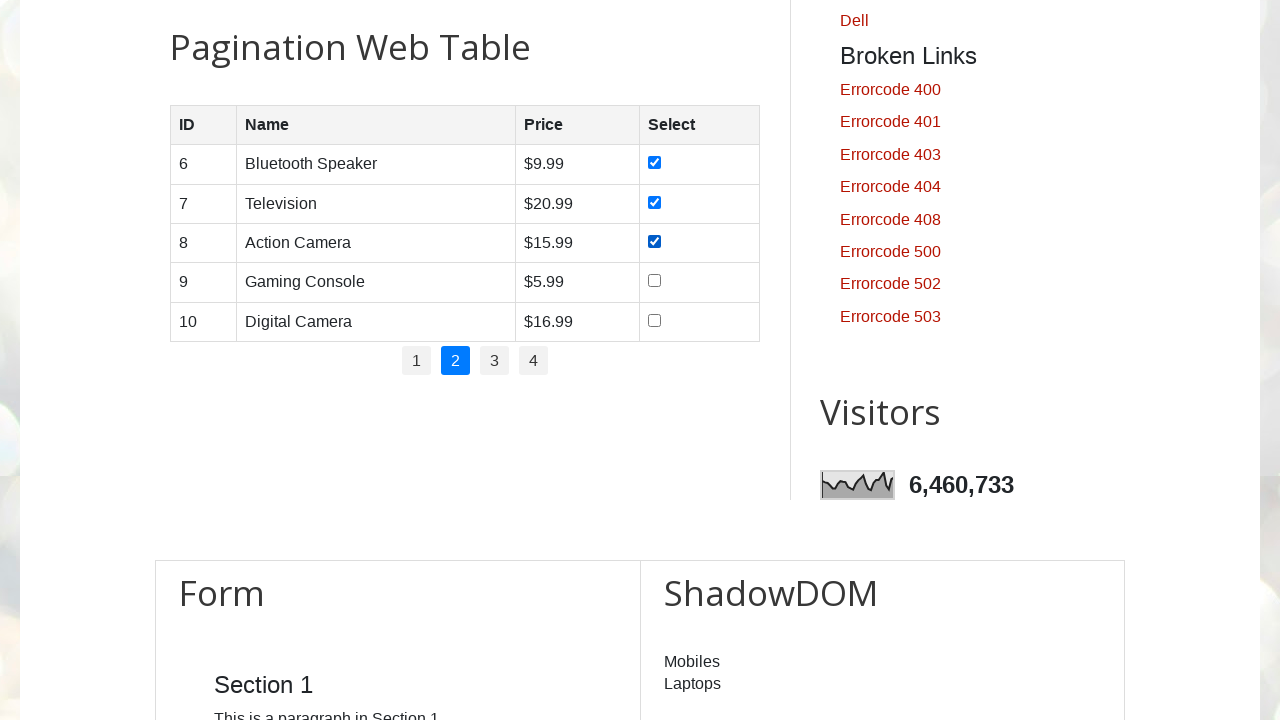

Clicked checkbox on page 2, row 4 at (654, 281) on //div[@class='widget-content']//table[@id='productTable']//tbody//tr[4]//td[4]//
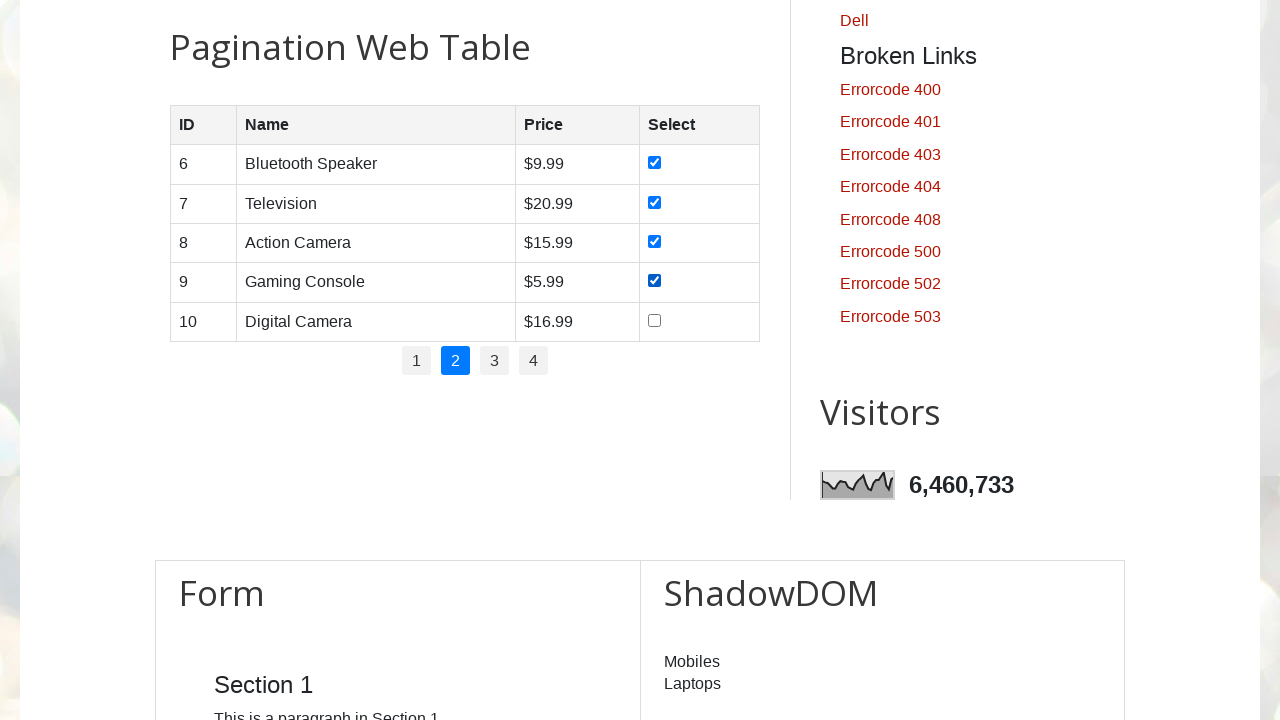

Clicked checkbox on page 2, row 5 at (654, 320) on //div[@class='widget-content']//table[@id='productTable']//tbody//tr[5]//td[4]//
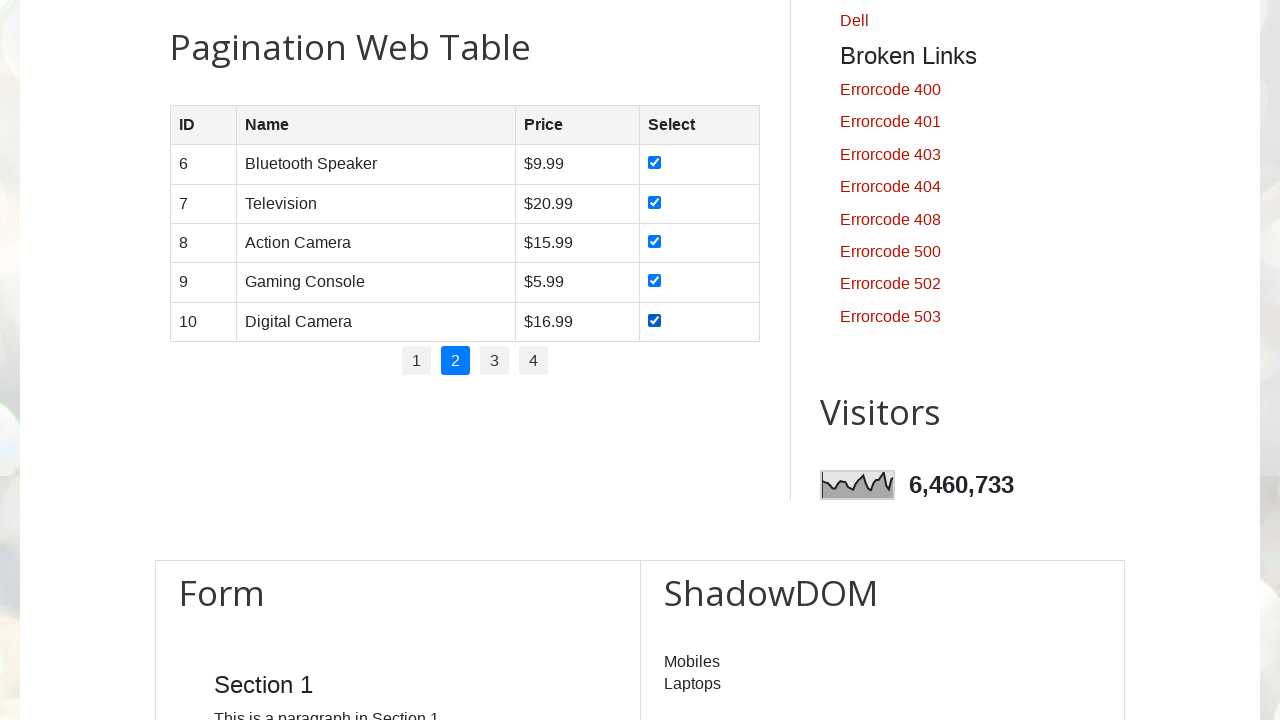

Clicked pagination link for page 3 at (494, 361) on //ul[@id='pagination']//li[3]
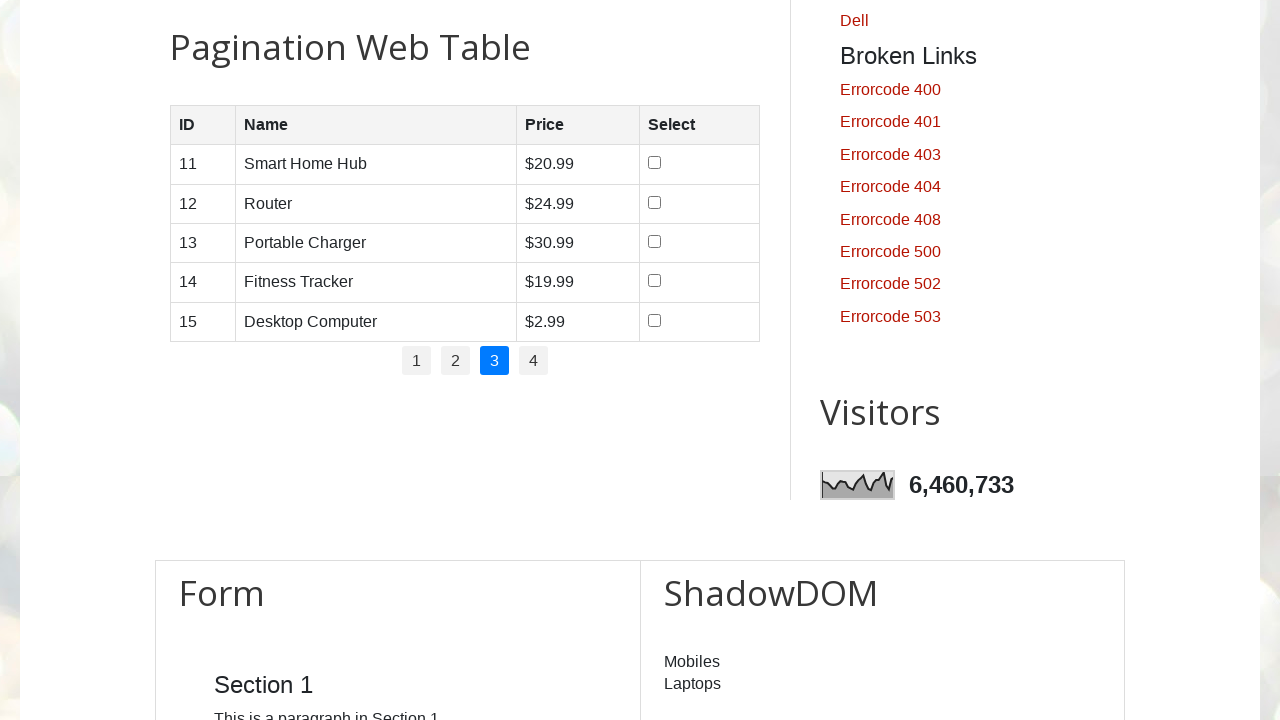

Waited for page 3 to load
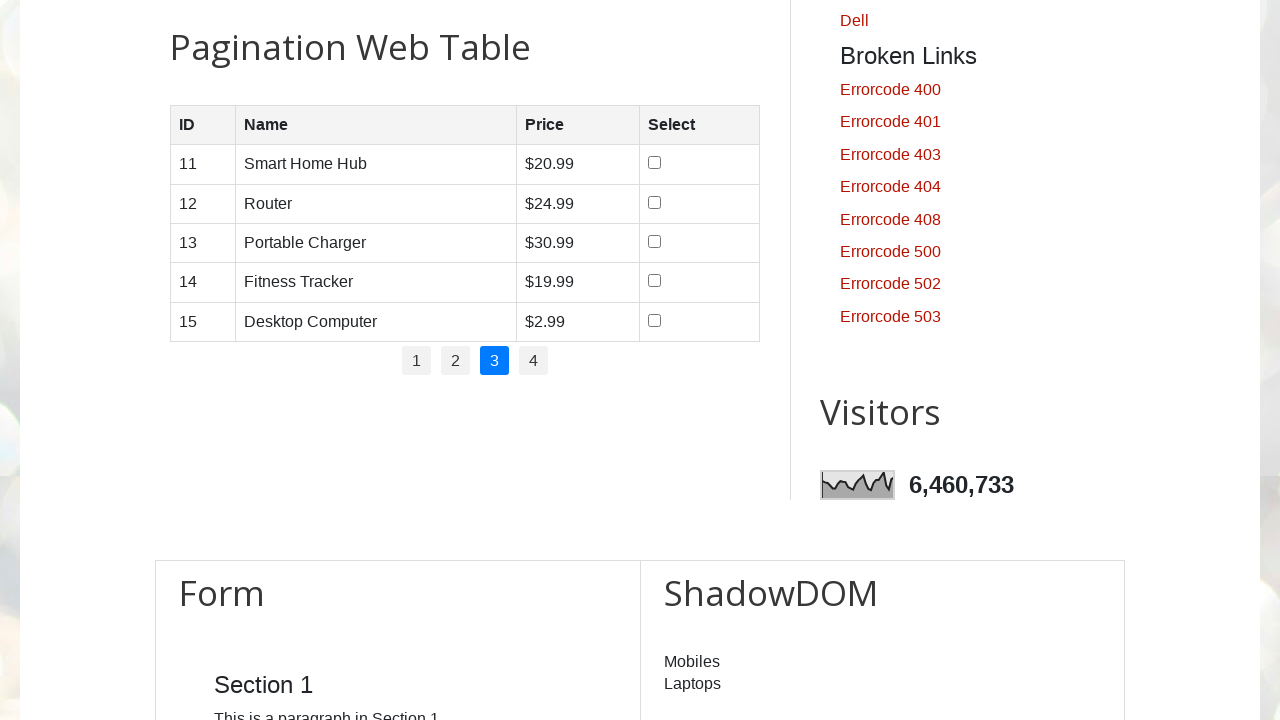

Clicked checkbox on page 3, row 1 at (655, 163) on //div[@class='widget-content']//table[@id='productTable']//tbody//tr[1]//td[4]//
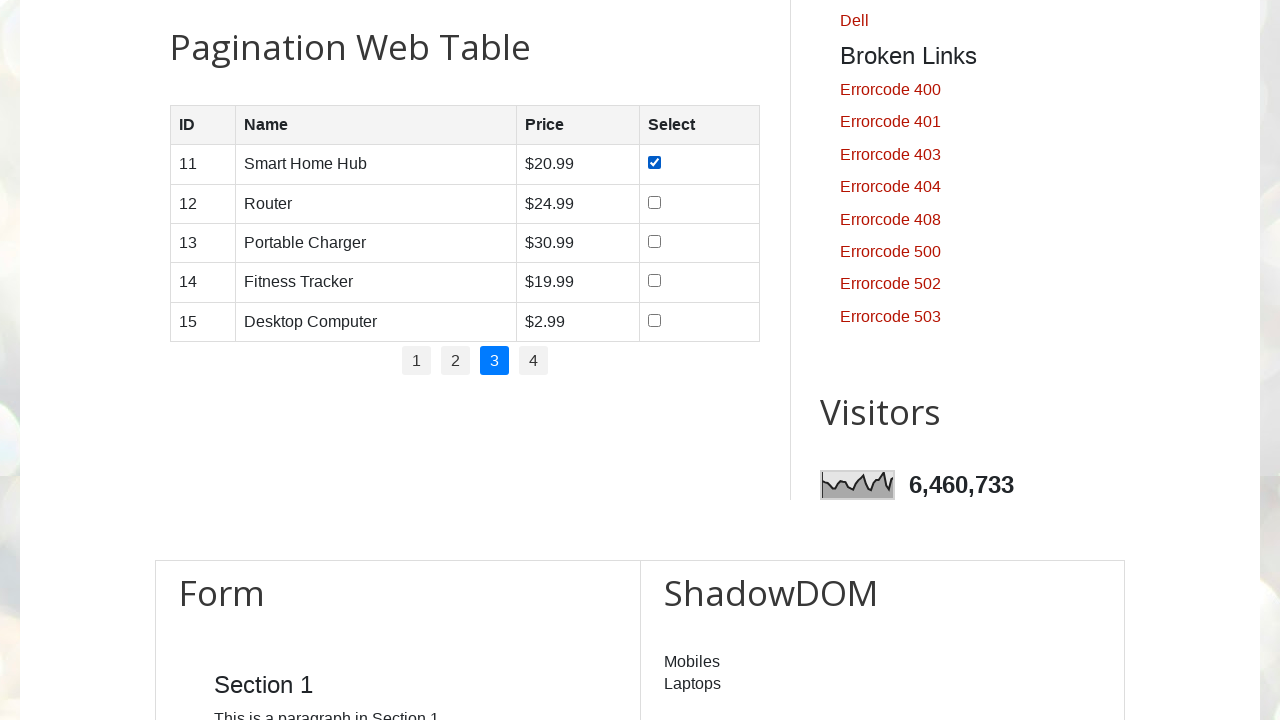

Clicked checkbox on page 3, row 2 at (655, 202) on //div[@class='widget-content']//table[@id='productTable']//tbody//tr[2]//td[4]//
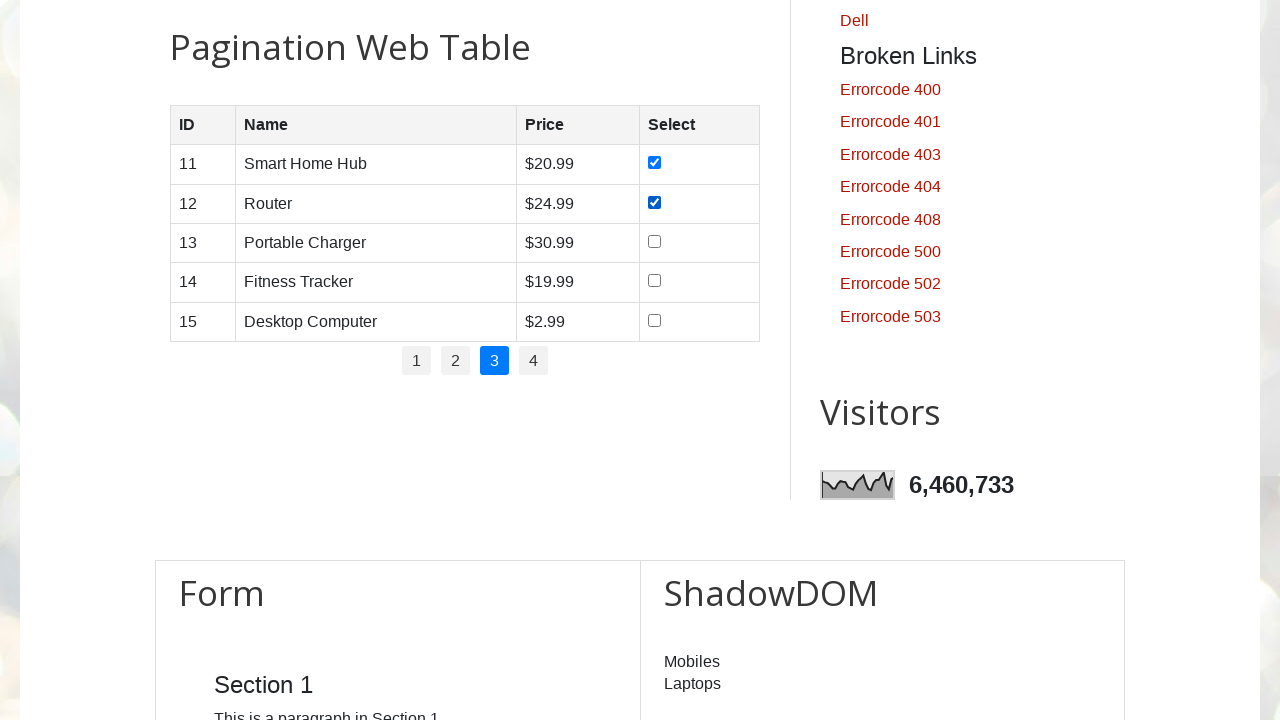

Clicked checkbox on page 3, row 3 at (655, 241) on //div[@class='widget-content']//table[@id='productTable']//tbody//tr[3]//td[4]//
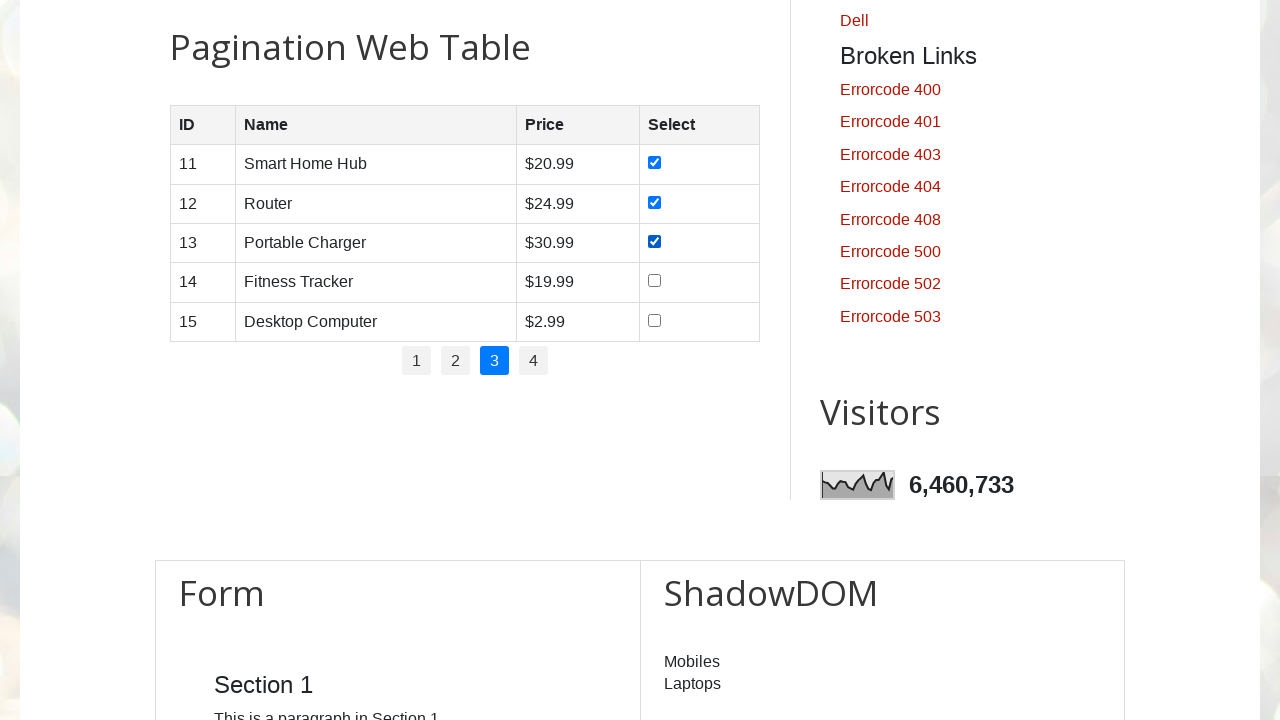

Clicked checkbox on page 3, row 4 at (655, 281) on //div[@class='widget-content']//table[@id='productTable']//tbody//tr[4]//td[4]//
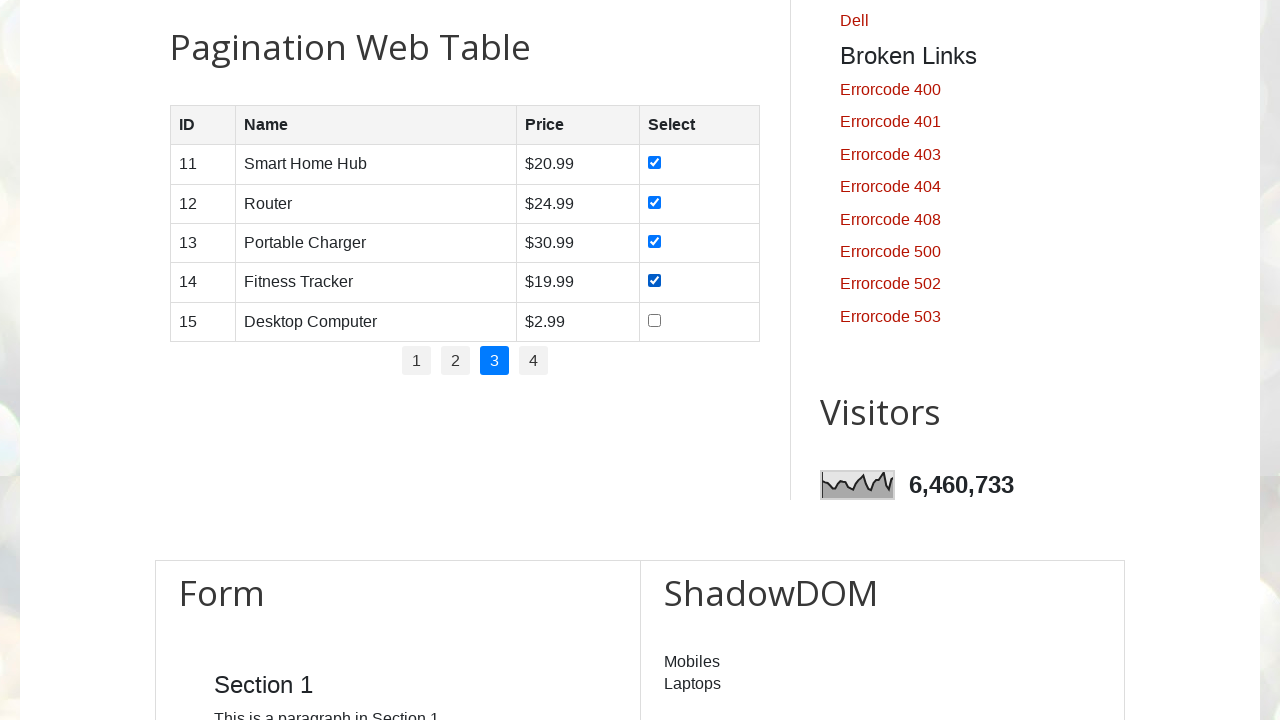

Clicked checkbox on page 3, row 5 at (655, 320) on //div[@class='widget-content']//table[@id='productTable']//tbody//tr[5]//td[4]//
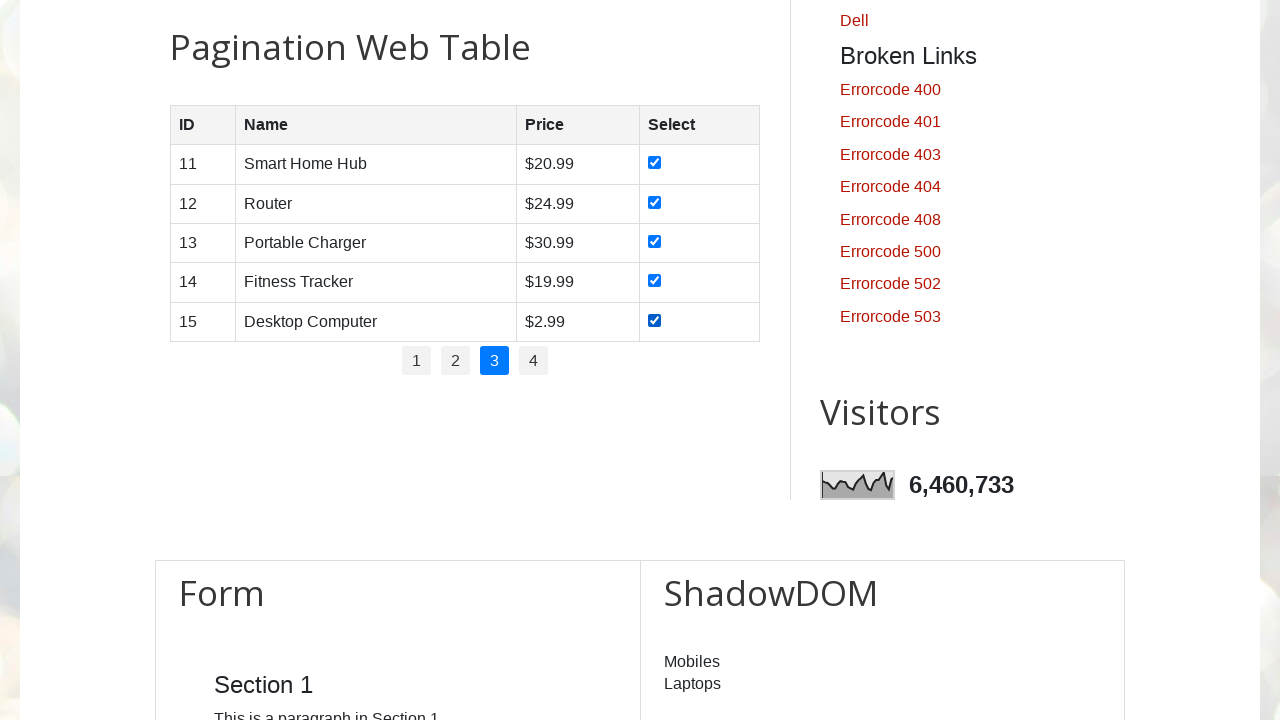

Clicked pagination link for page 4 at (534, 361) on //ul[@id='pagination']//li[4]
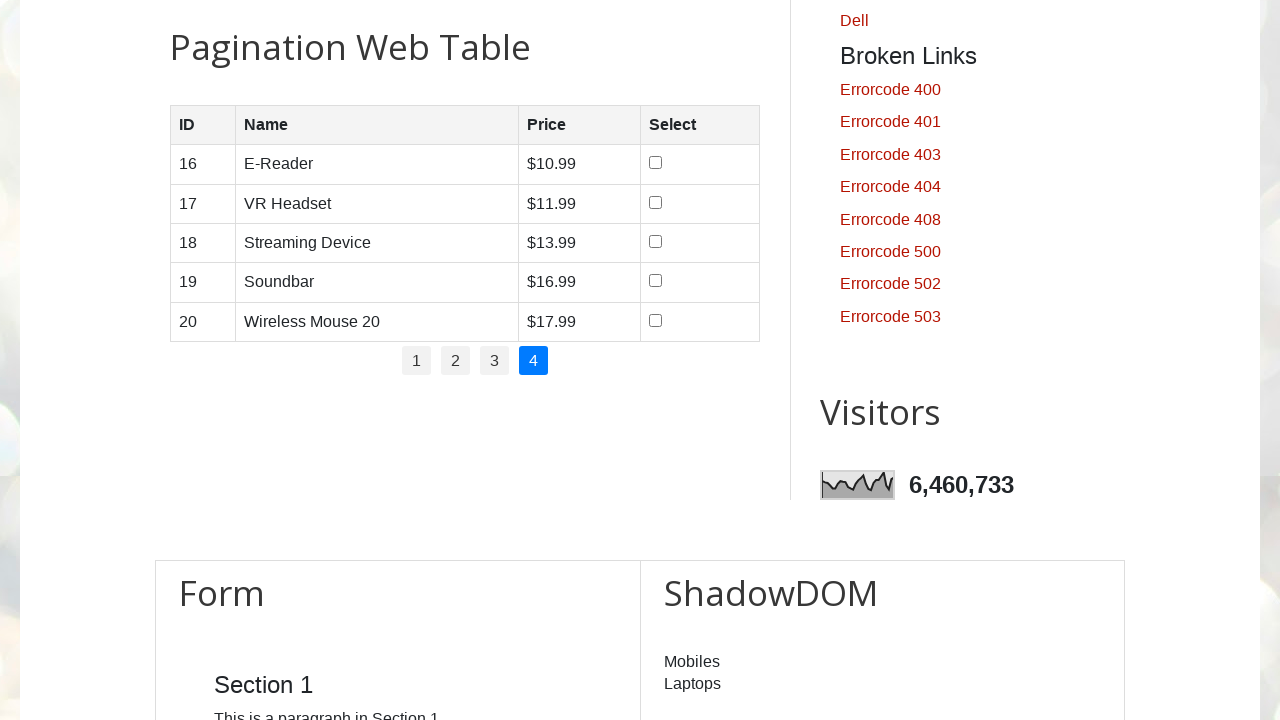

Waited for page 4 to load
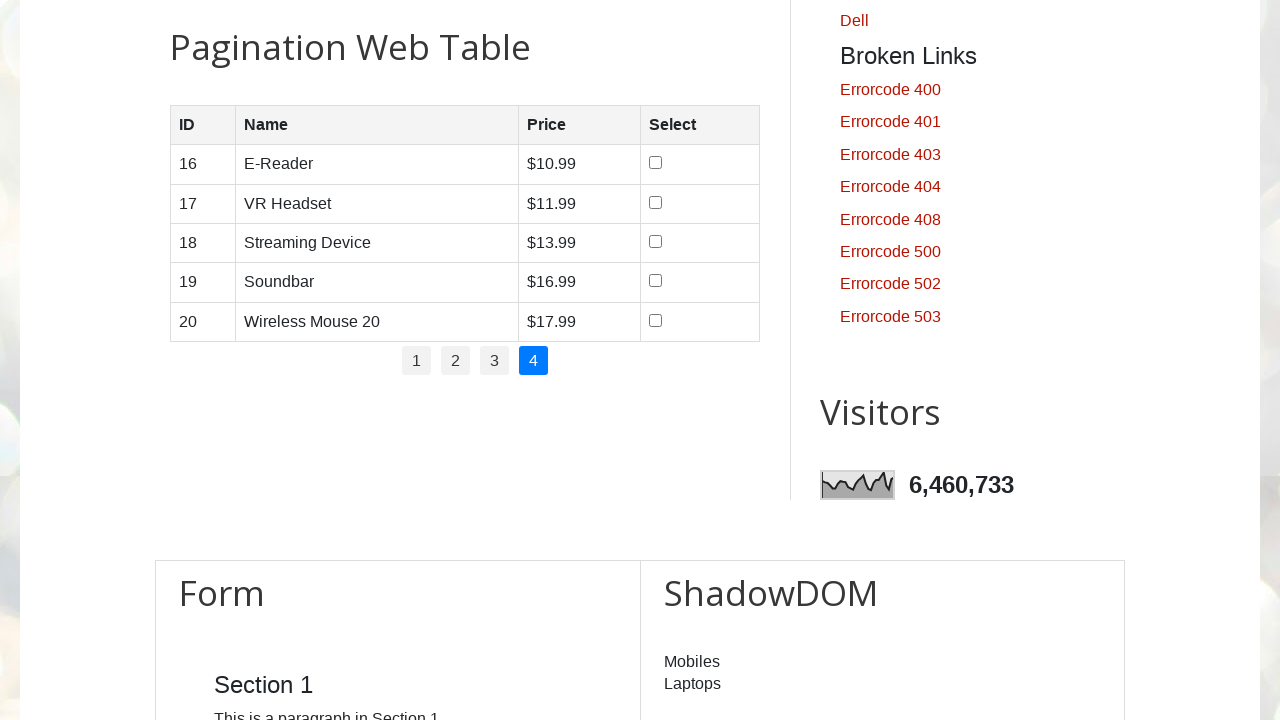

Clicked checkbox on page 4, row 1 at (656, 163) on //div[@class='widget-content']//table[@id='productTable']//tbody//tr[1]//td[4]//
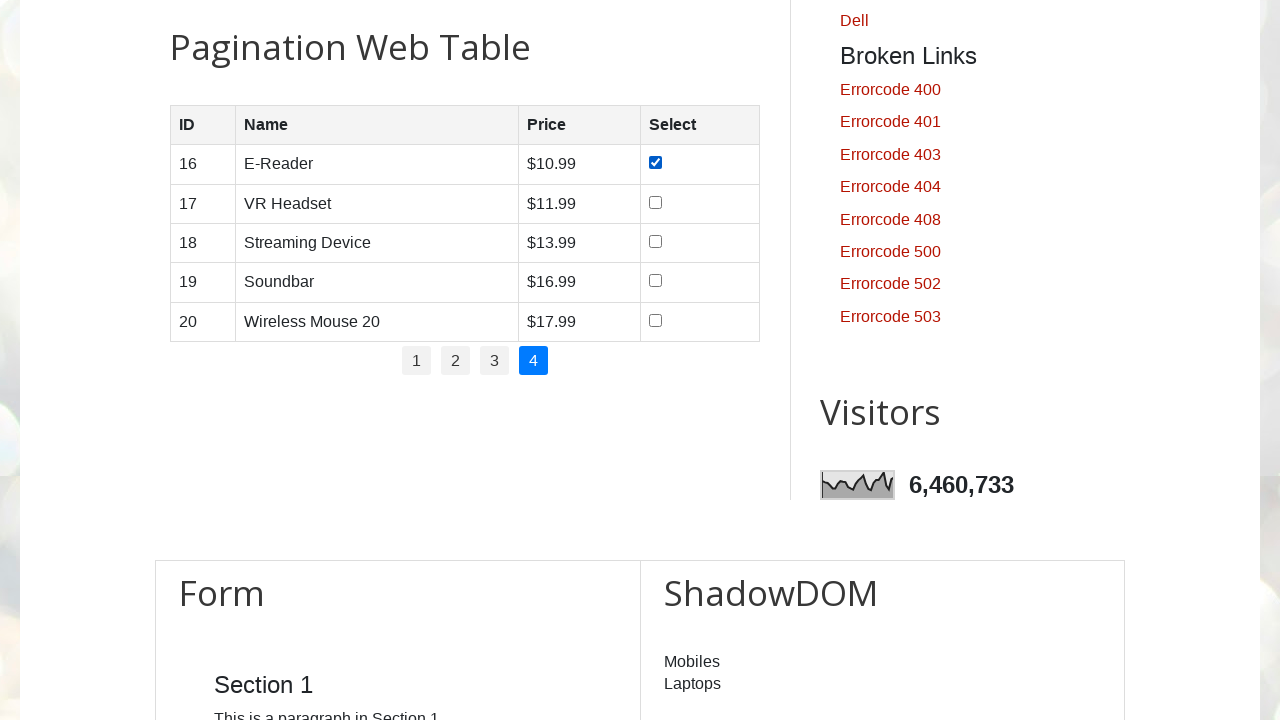

Clicked checkbox on page 4, row 2 at (656, 202) on //div[@class='widget-content']//table[@id='productTable']//tbody//tr[2]//td[4]//
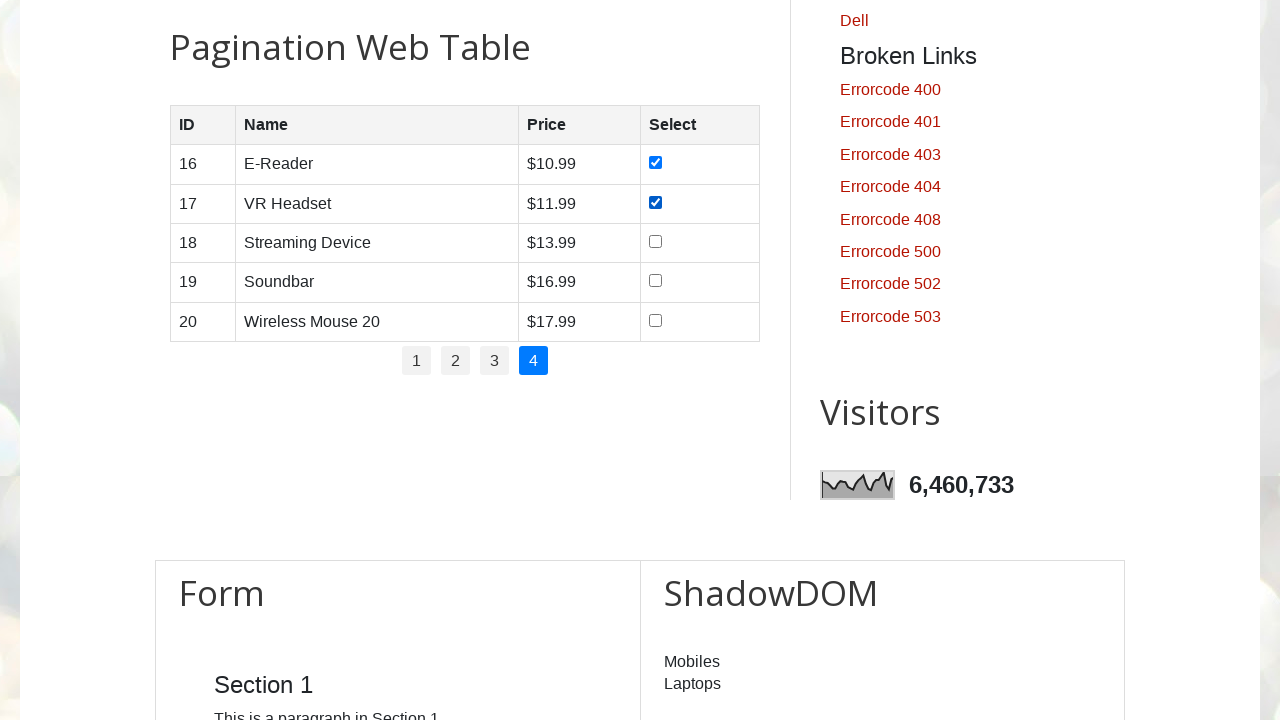

Clicked checkbox on page 4, row 3 at (656, 241) on //div[@class='widget-content']//table[@id='productTable']//tbody//tr[3]//td[4]//
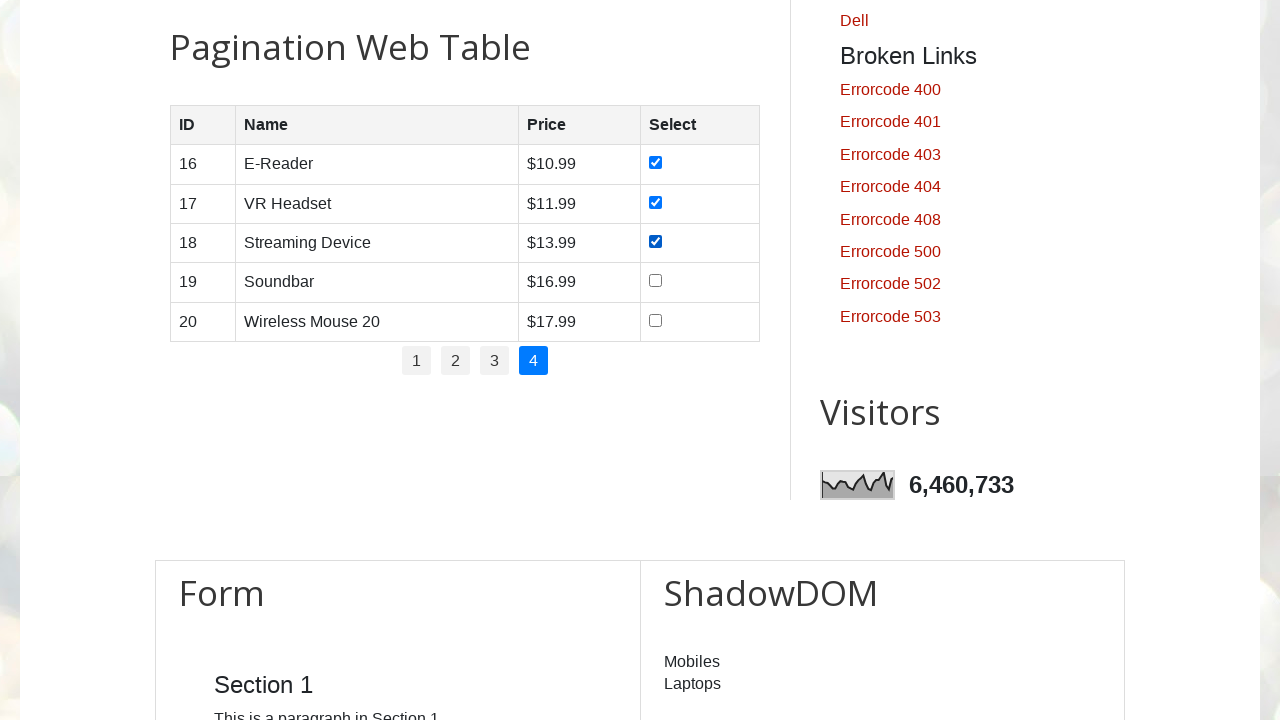

Clicked checkbox on page 4, row 4 at (656, 281) on //div[@class='widget-content']//table[@id='productTable']//tbody//tr[4]//td[4]//
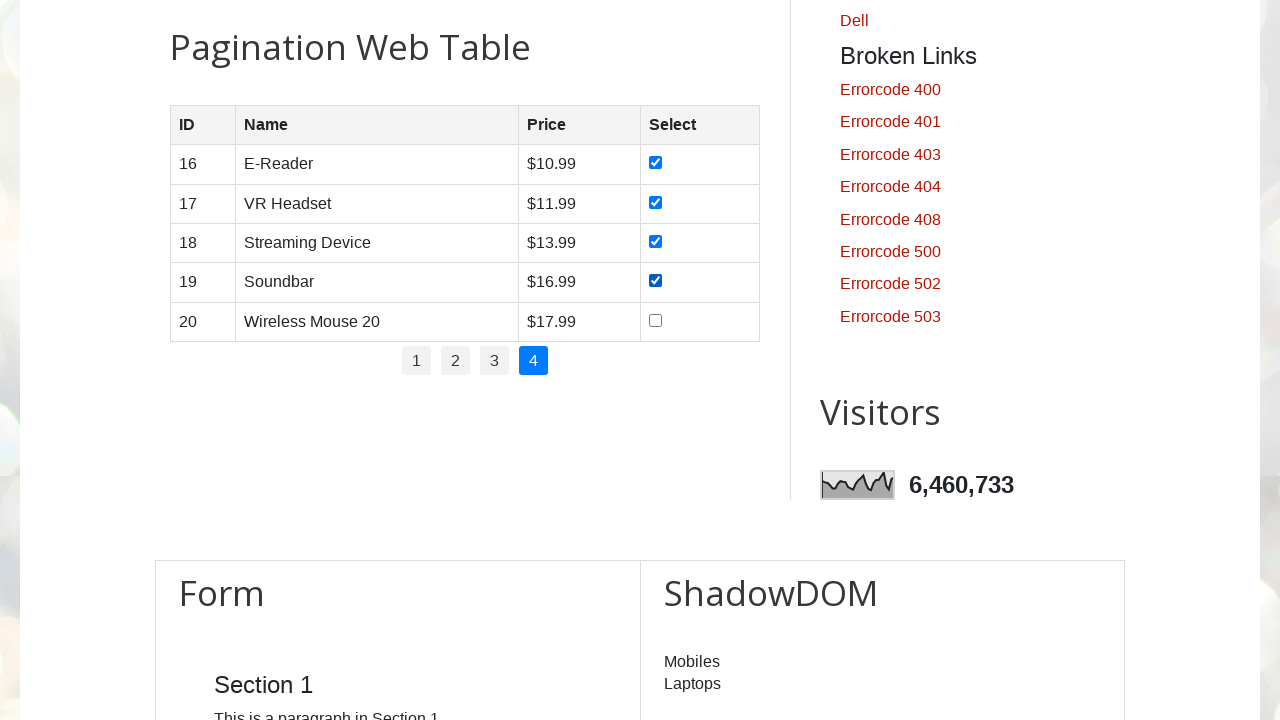

Clicked checkbox on page 4, row 5 at (656, 320) on //div[@class='widget-content']//table[@id='productTable']//tbody//tr[5]//td[4]//
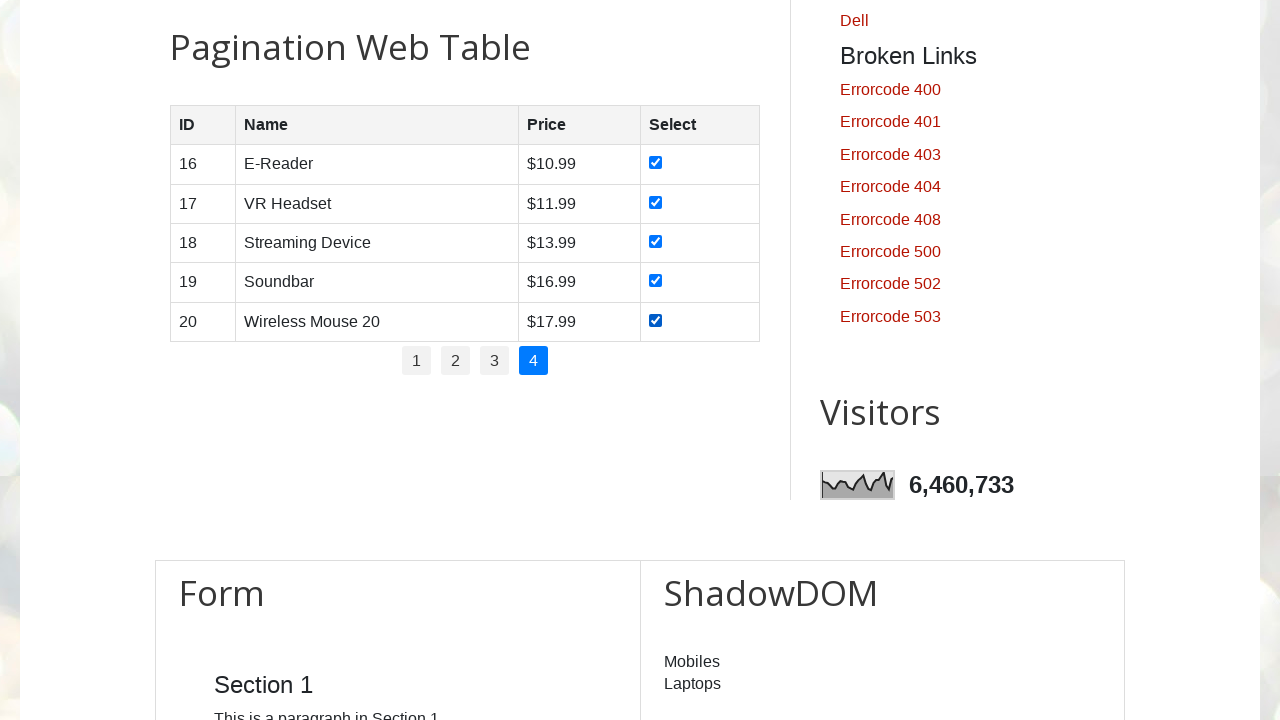

Clicked pagination link for page 4 at (534, 361) on xpath=//ul[@id='pagination']//li[4]
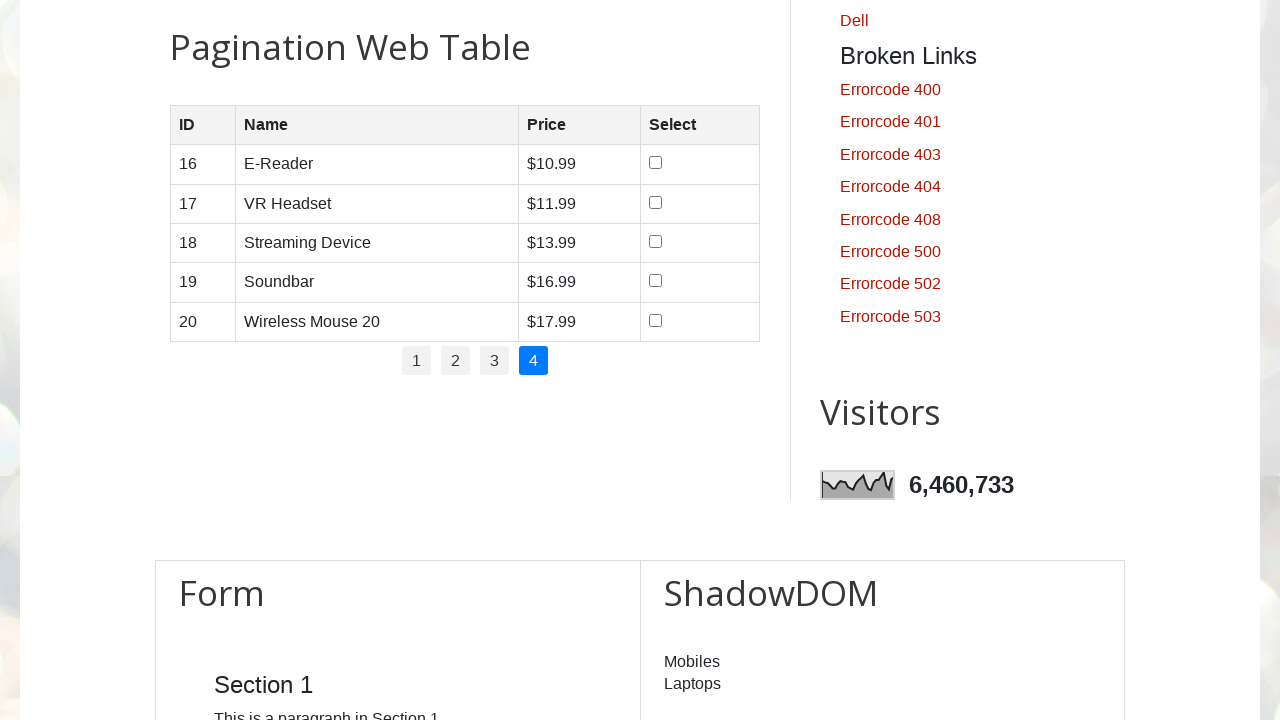

Waited for page 4 to load
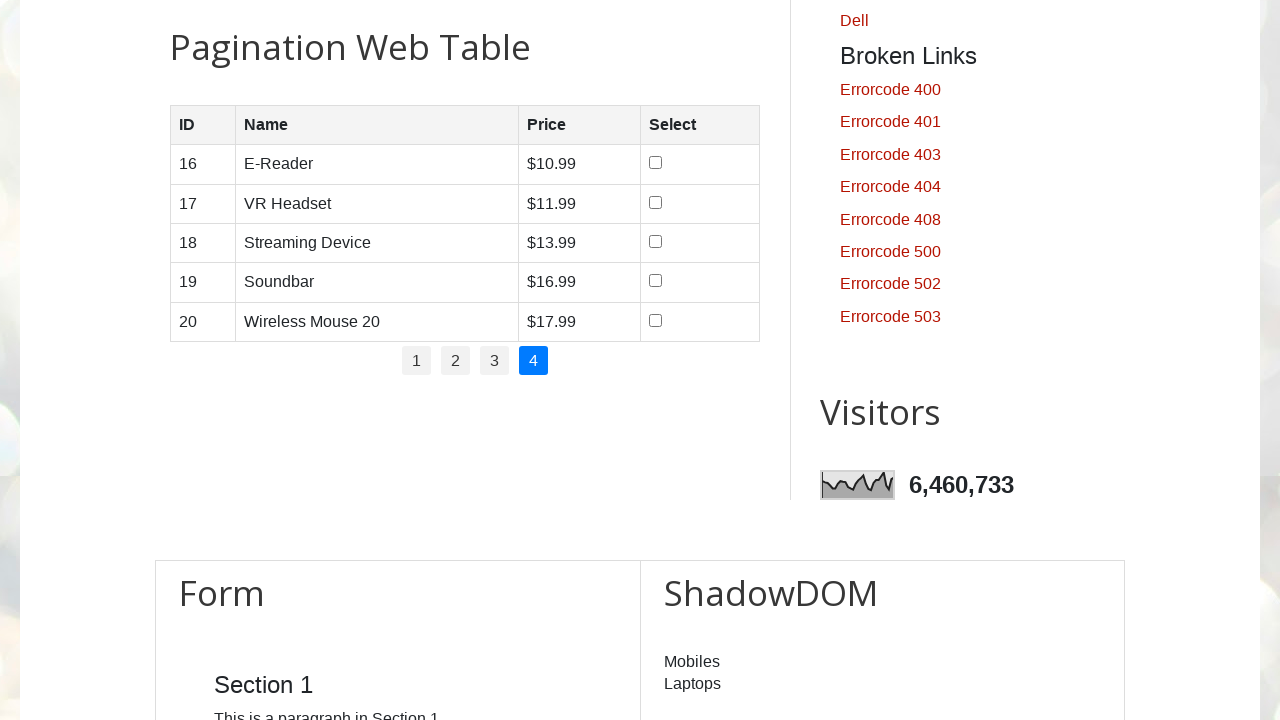

Clicked checkbox on page 4, row 1 at (656, 163) on //div[@class='widget-content']//table[@id='productTable']//tbody//tr[1]//td[4]//
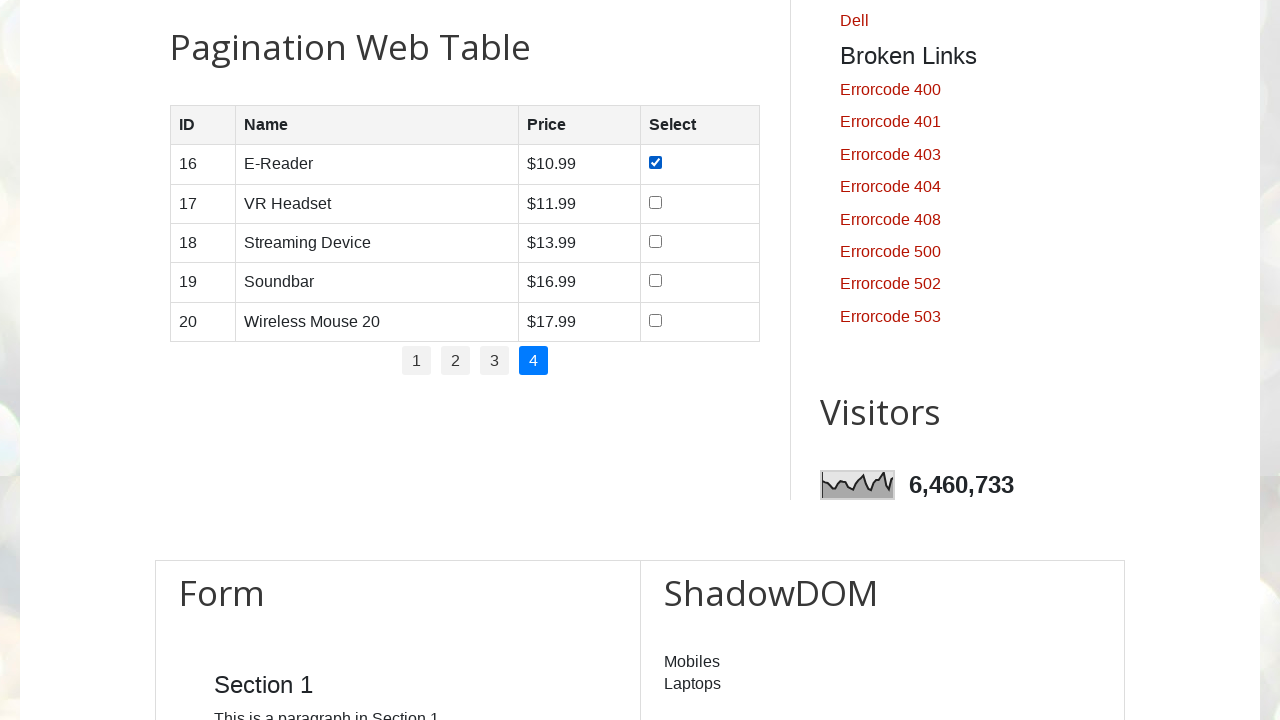

Clicked checkbox on page 4, row 2 at (656, 202) on //div[@class='widget-content']//table[@id='productTable']//tbody//tr[2]//td[4]//
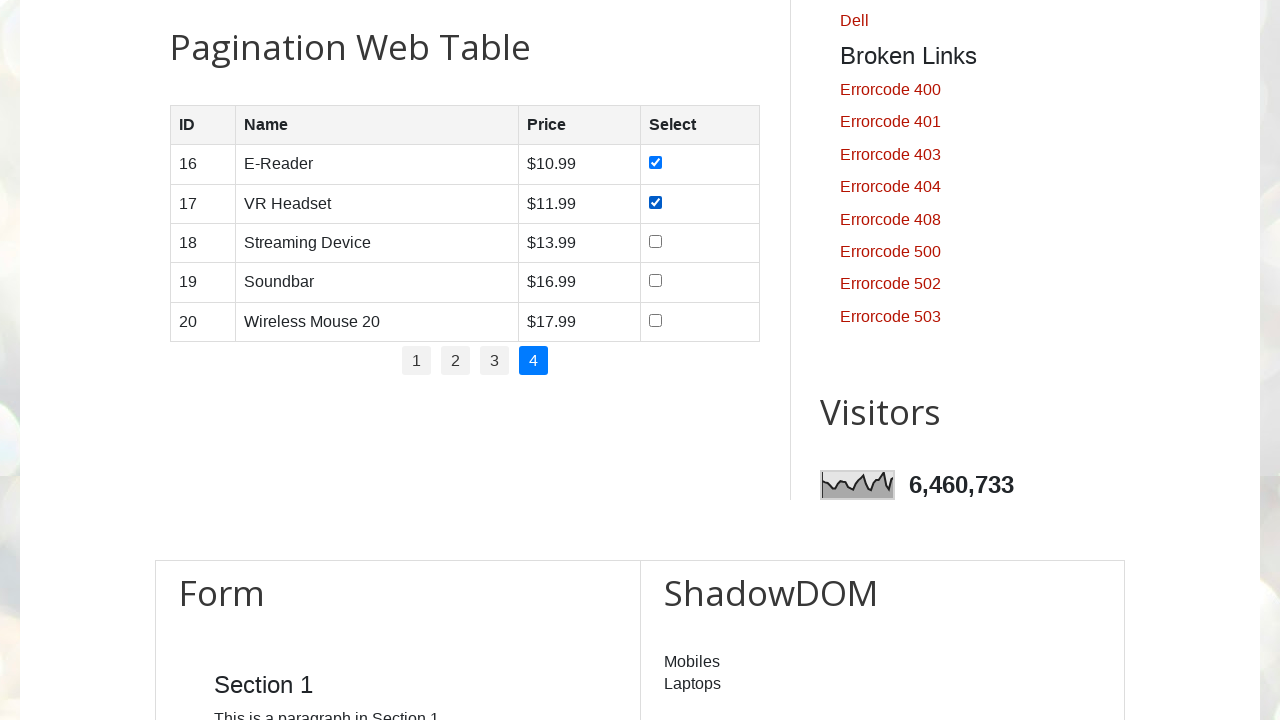

Clicked checkbox on page 4, row 3 at (656, 241) on //div[@class='widget-content']//table[@id='productTable']//tbody//tr[3]//td[4]//
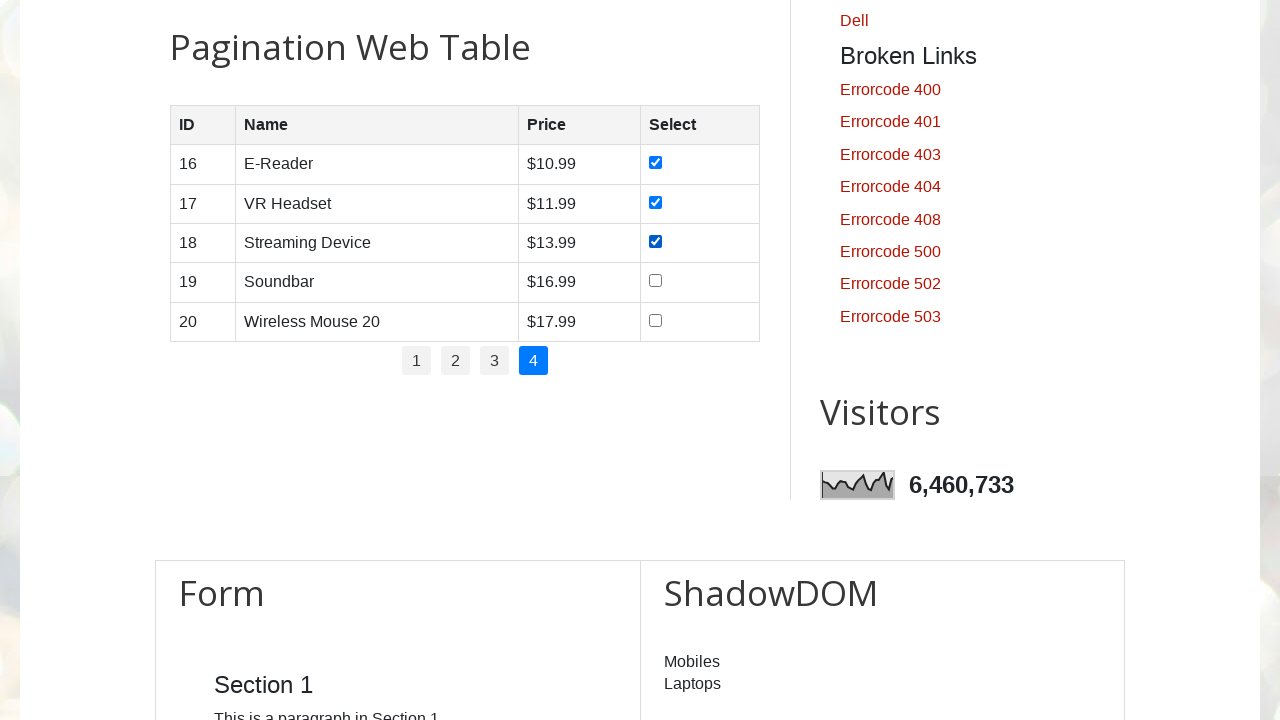

Clicked checkbox on page 4, row 4 at (656, 281) on //div[@class='widget-content']//table[@id='productTable']//tbody//tr[4]//td[4]//
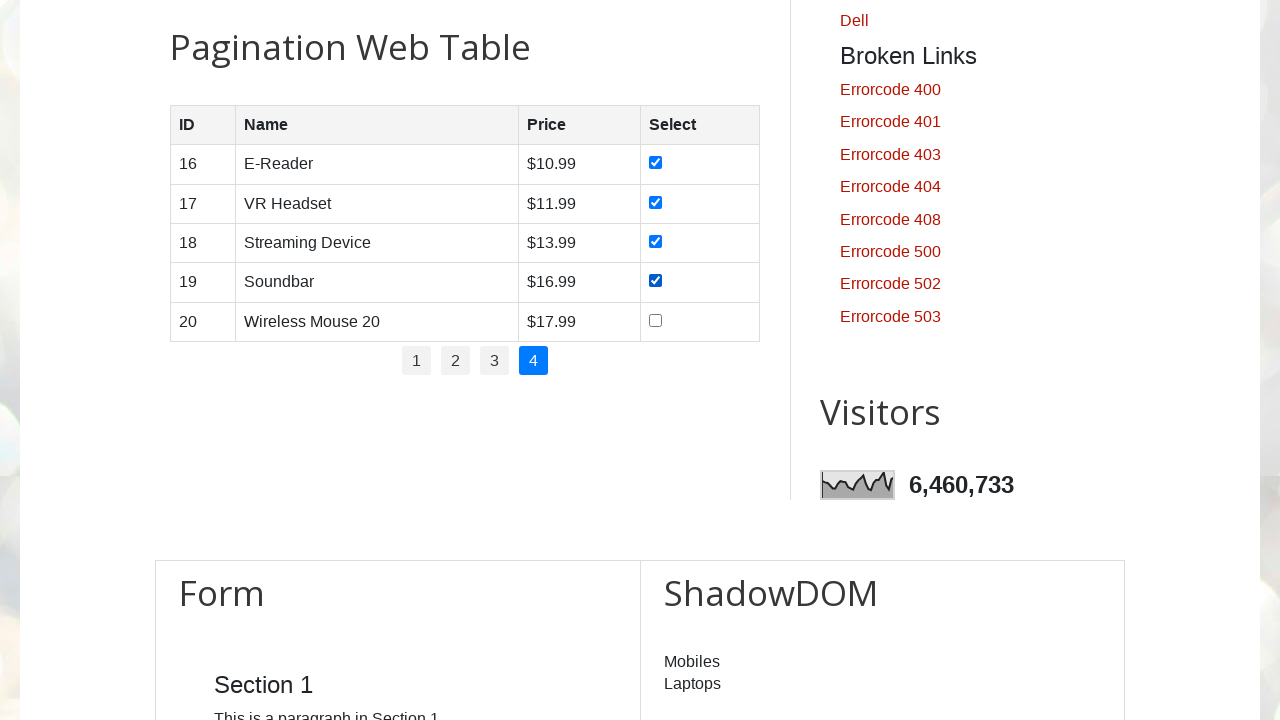

Clicked checkbox on page 4, row 5 at (656, 320) on //div[@class='widget-content']//table[@id='productTable']//tbody//tr[5]//td[4]//
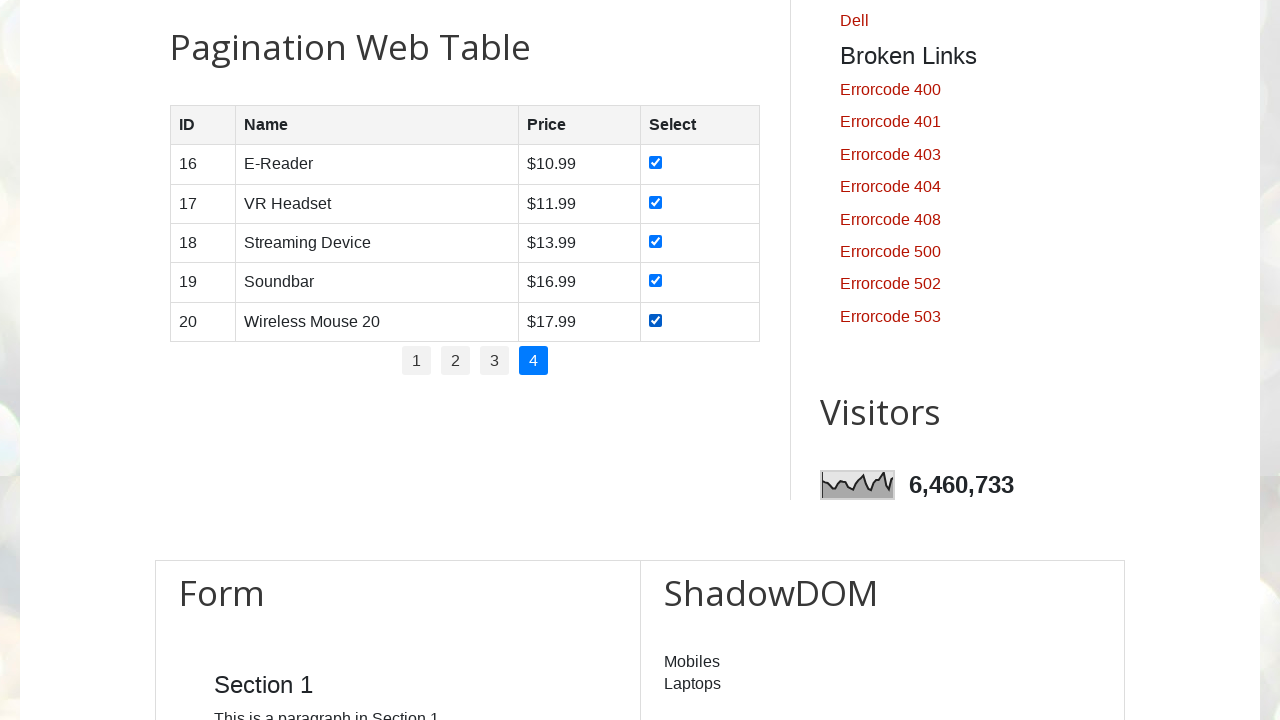

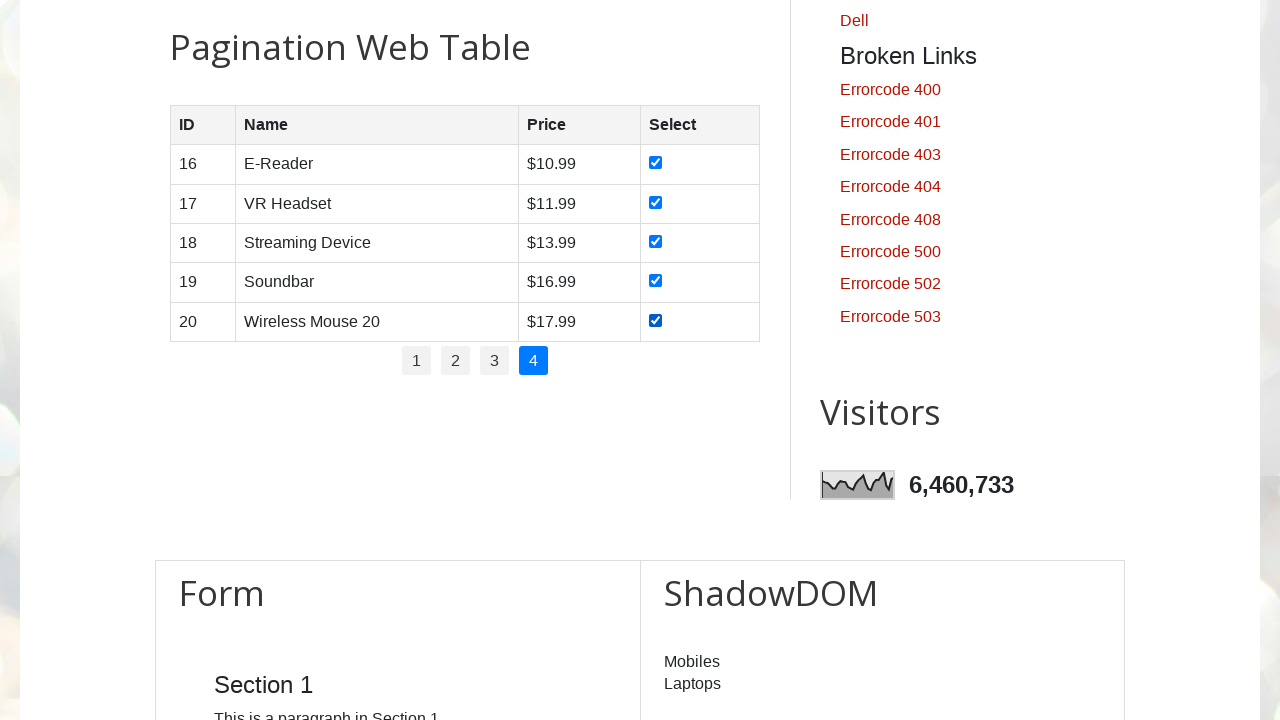